Solves a math problem by extracting an attribute value, calculating the result, and filling a form with checkboxes before submitting

Starting URL: http://suninjuly.github.io/get_attribute.html

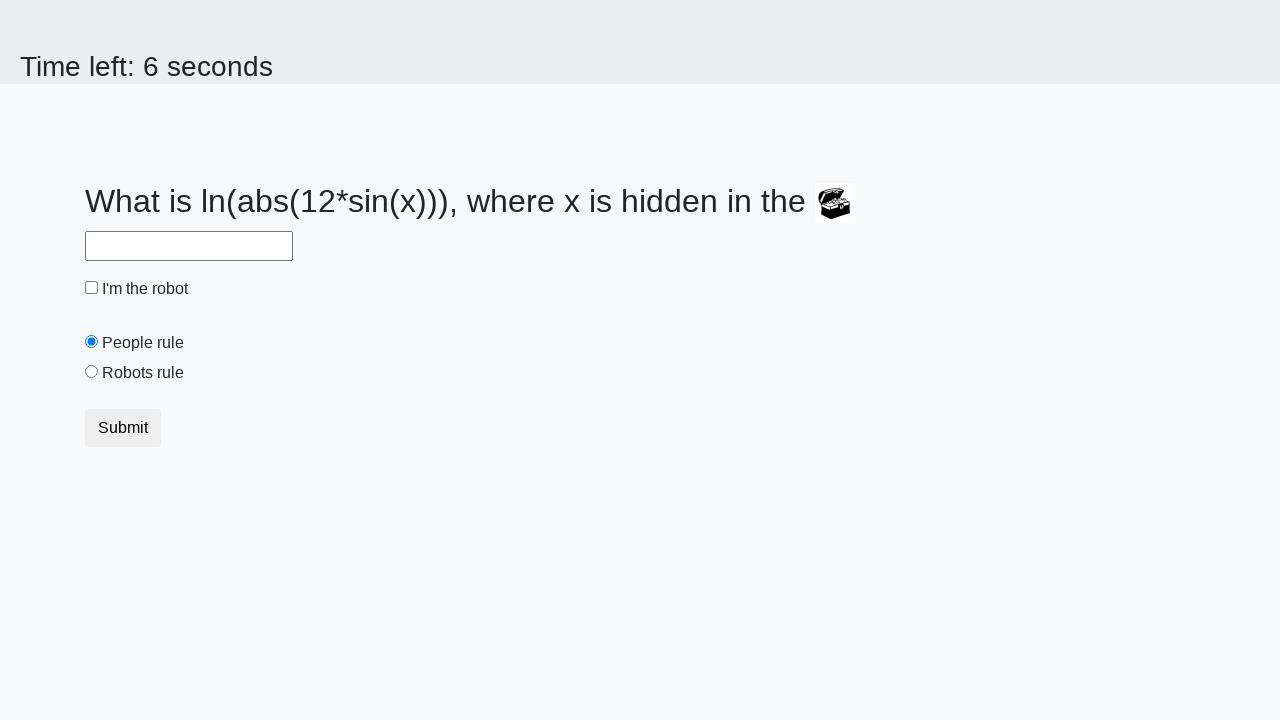

Located treasure element
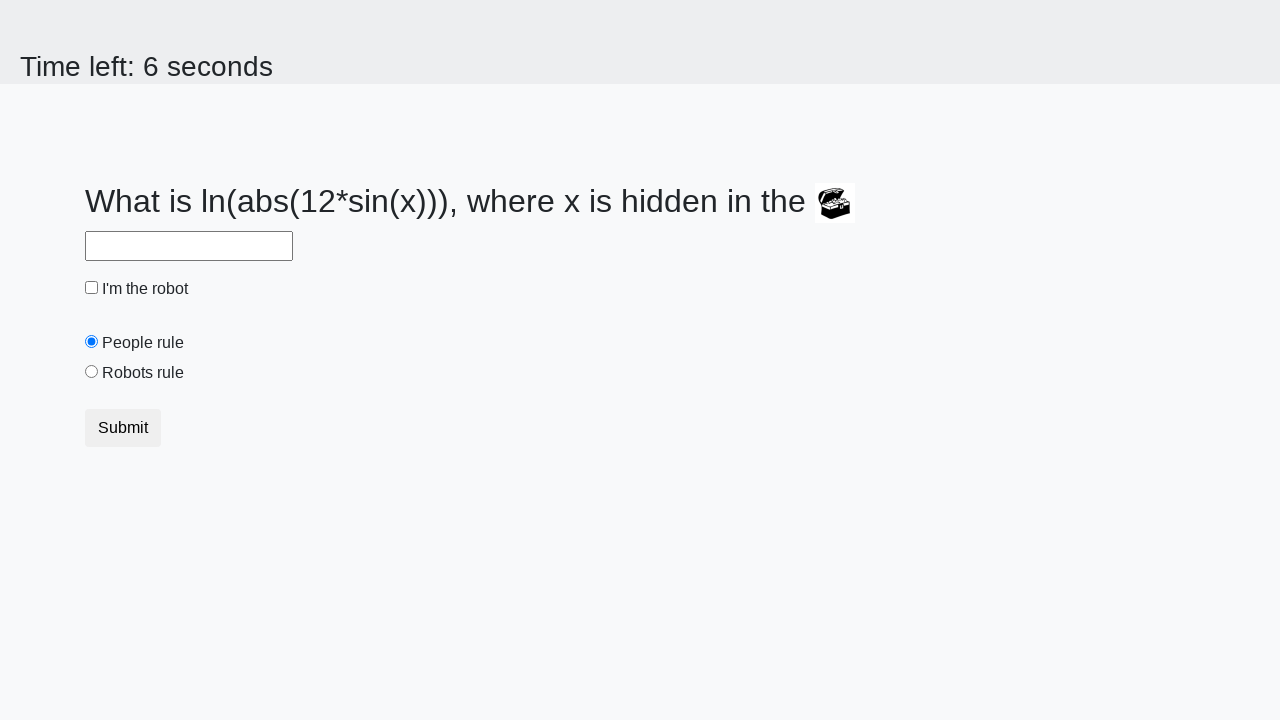

Extracted valuex attribute from treasure element
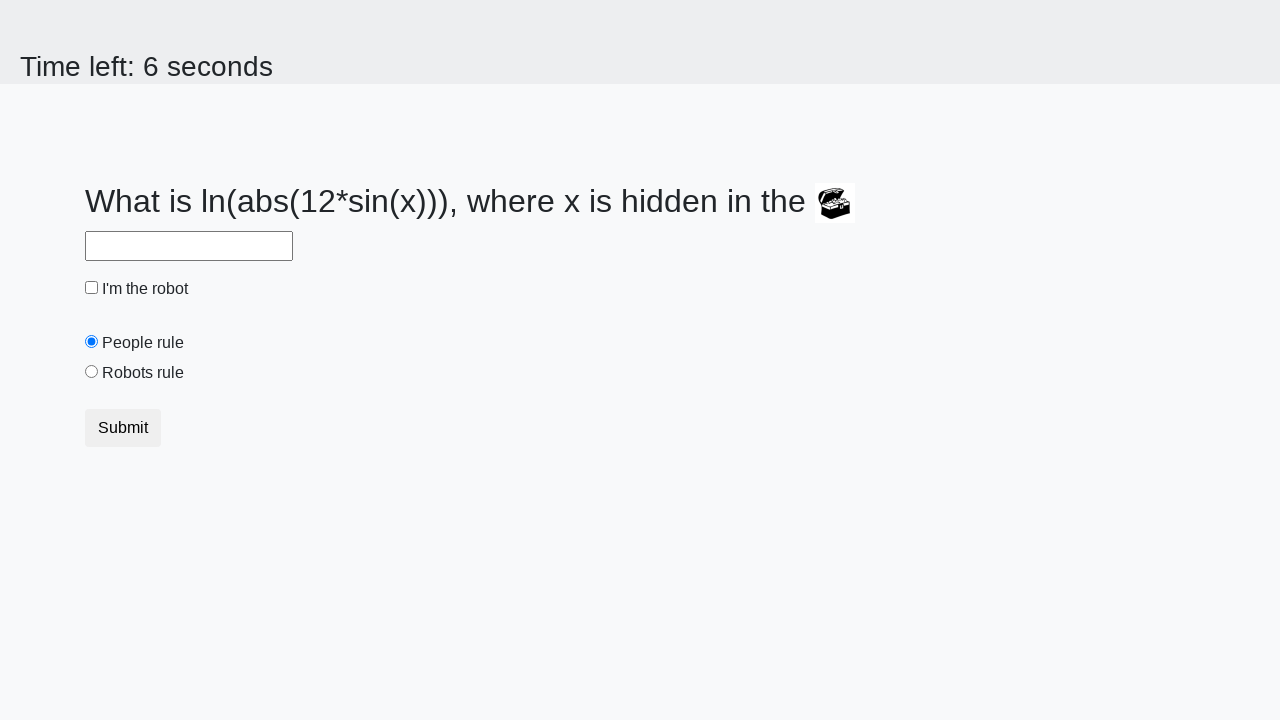

Assigned extracted valuex to variable x
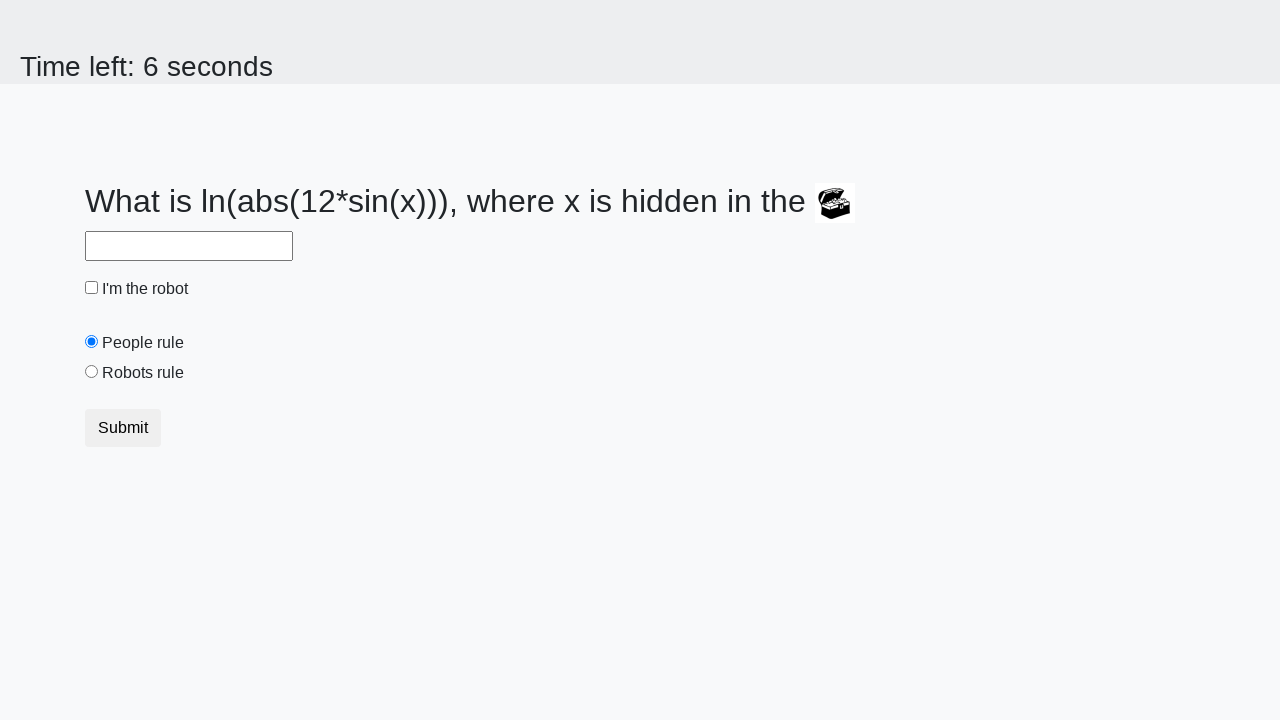

Calculated result: 2.16624538046371
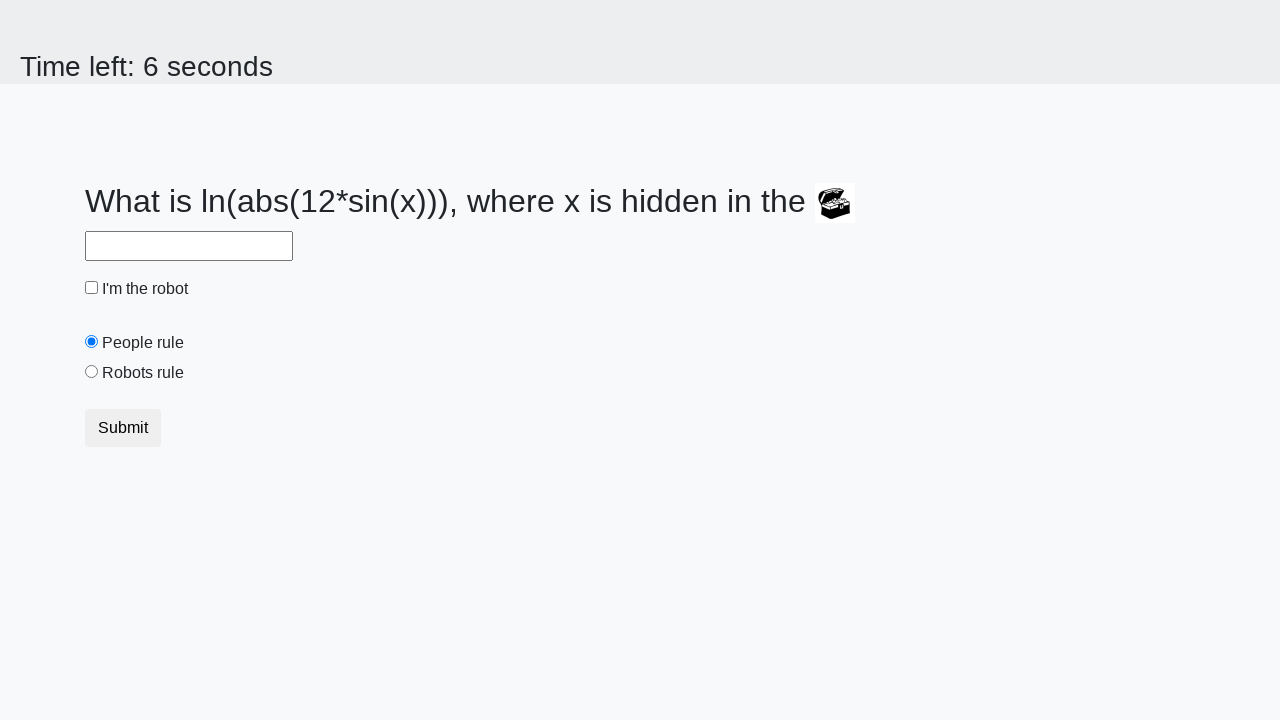

Filled answer field with calculated value on #answer
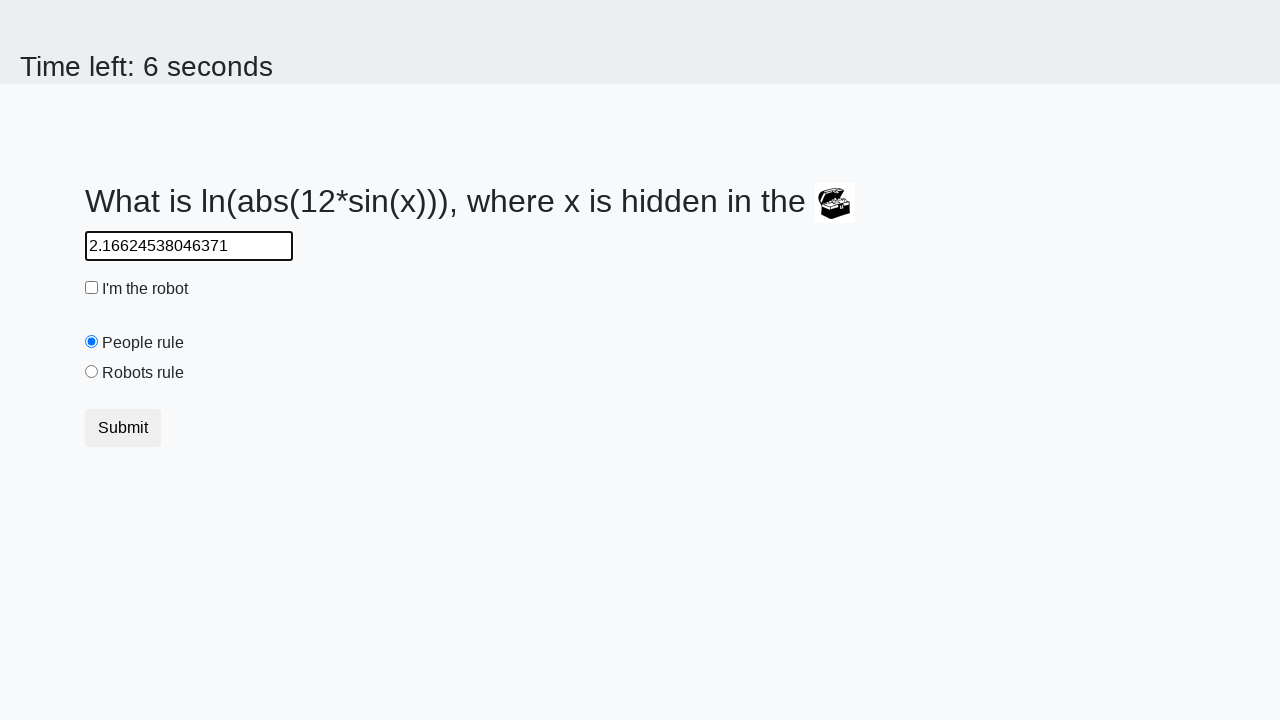

Clicked robot checkbox at (92, 288) on #robotCheckbox
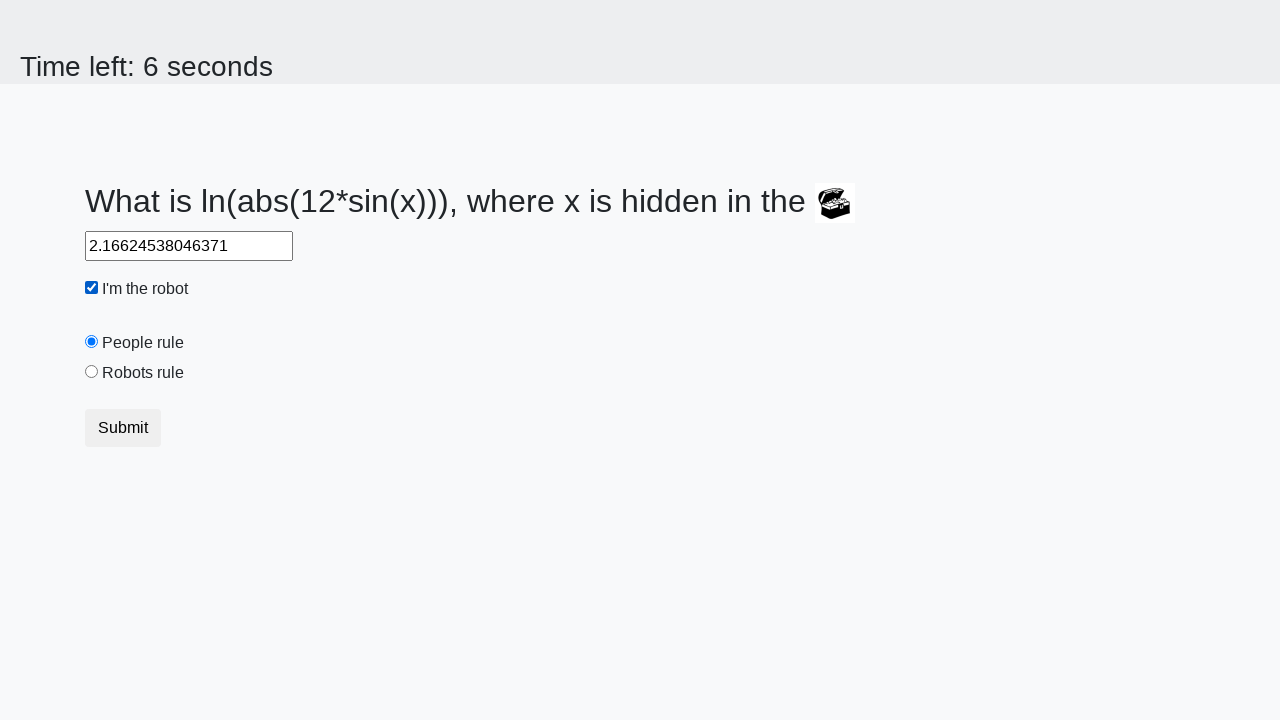

Clicked robots rule radio button at (92, 372) on #robotsRule
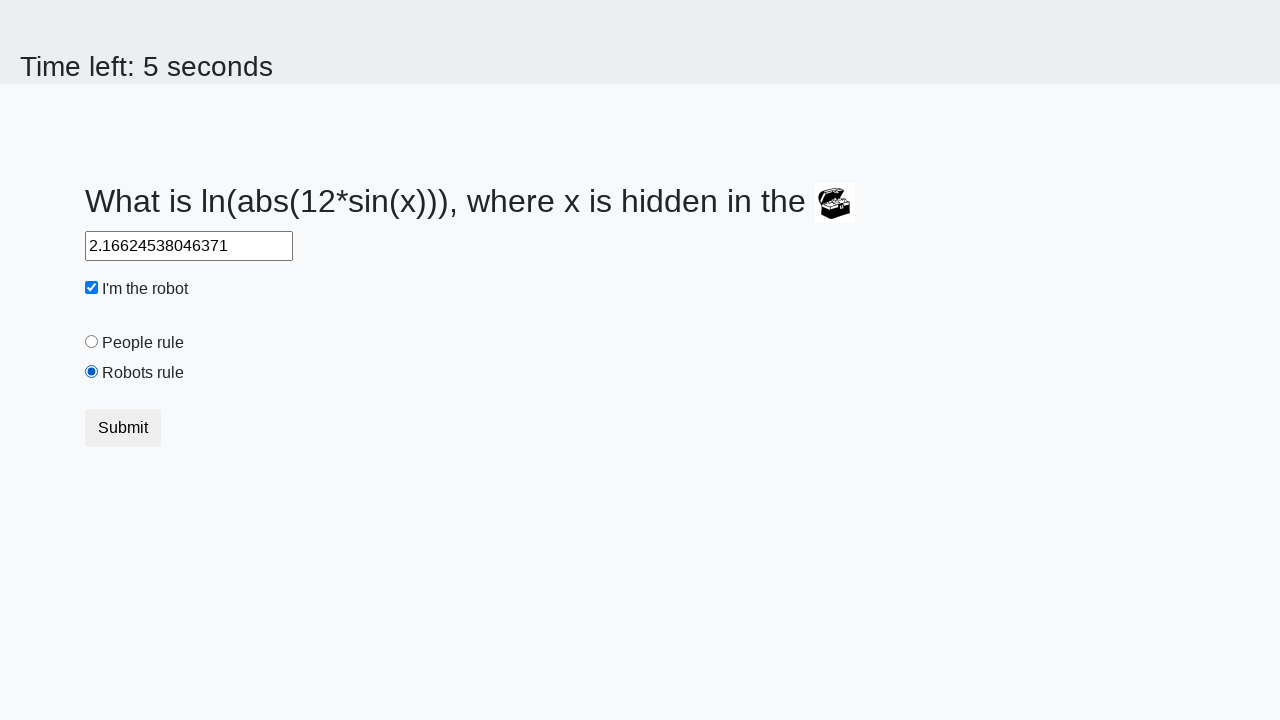

Clicked submit button at (123, 428) on .btn.btn-default
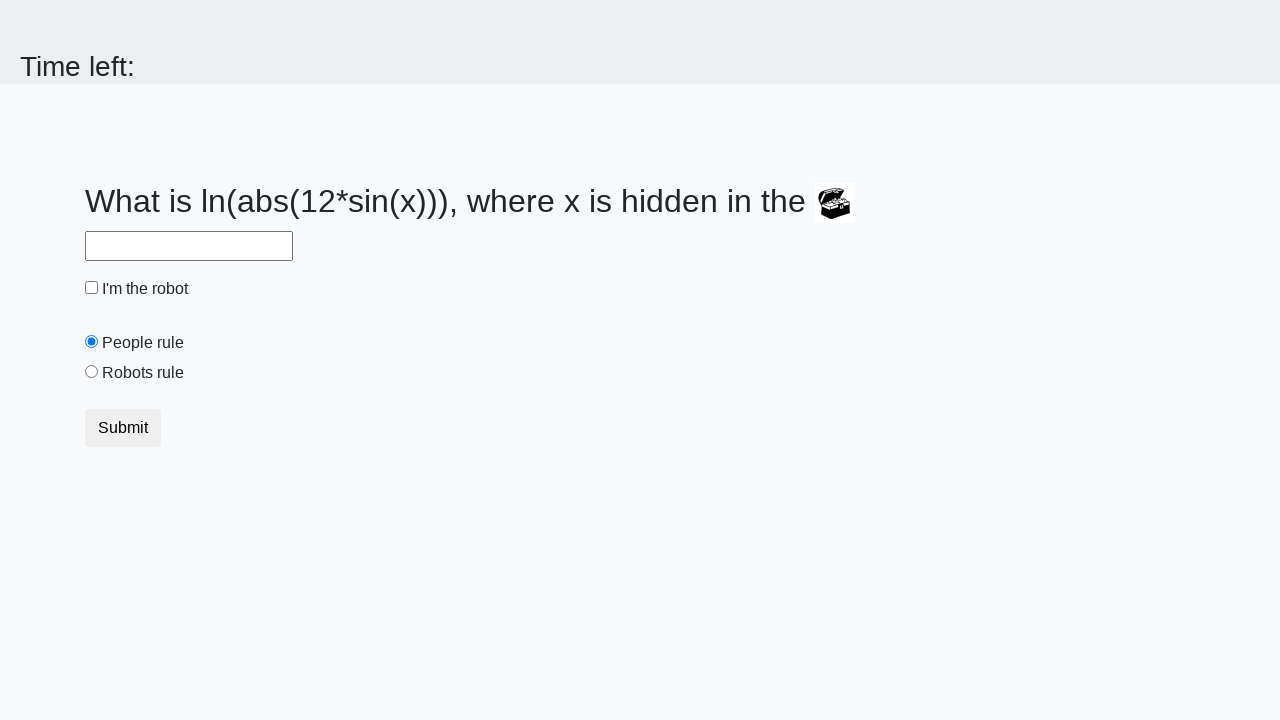

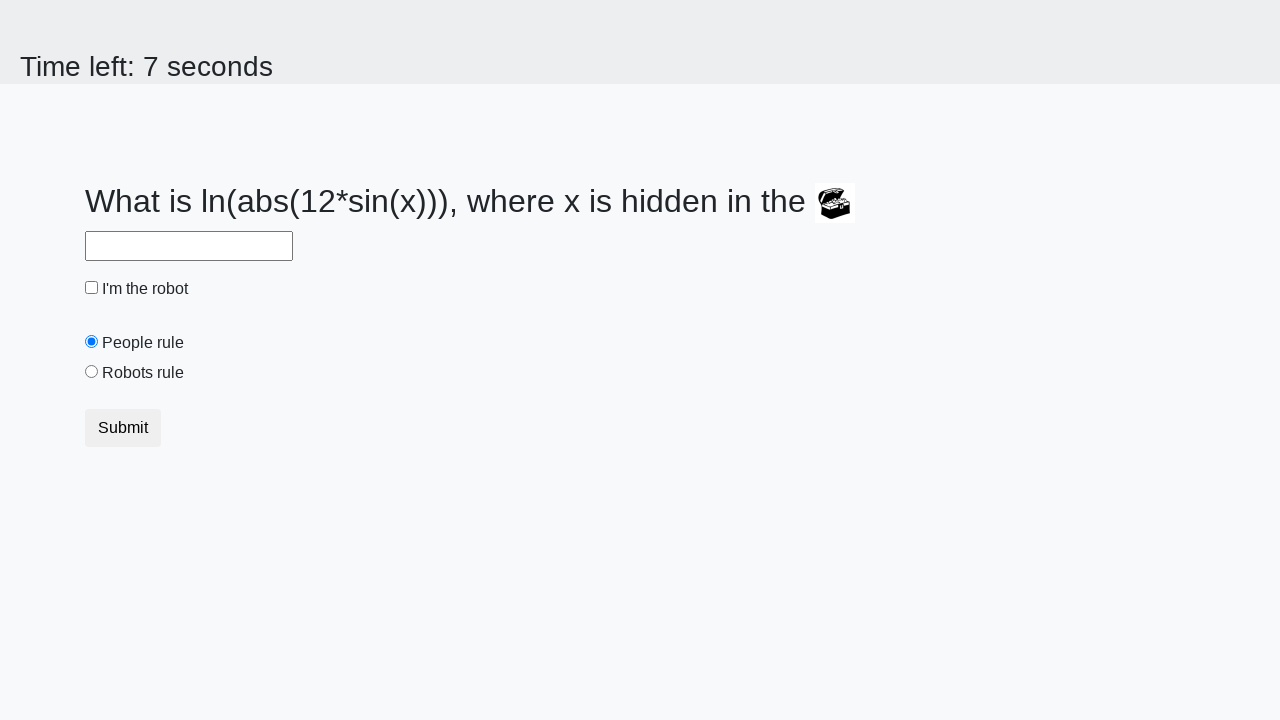